Tests a simple form by filling in first name, last name, city, and country fields using different element locator strategies, then submits the form by clicking a button.

Starting URL: https://suninjuly.github.io/simple_form_find_task.html

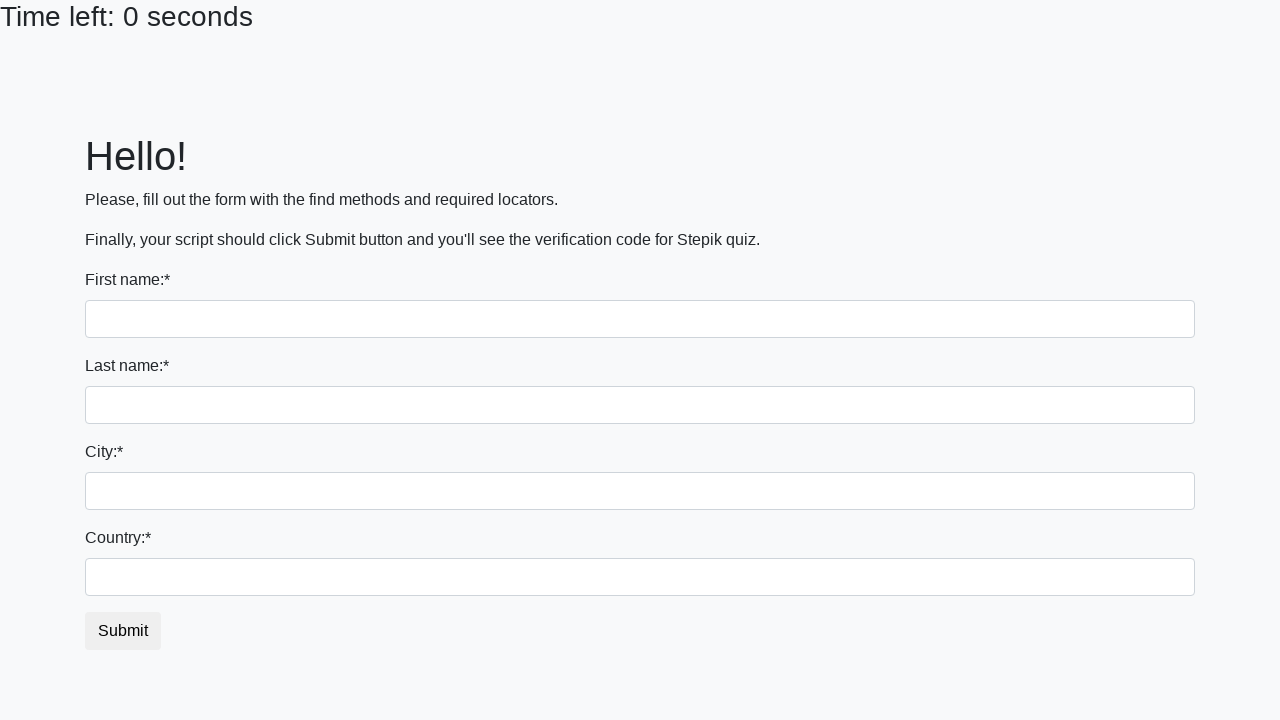

Filled first name field with 'Ivan' using tag name locator on input
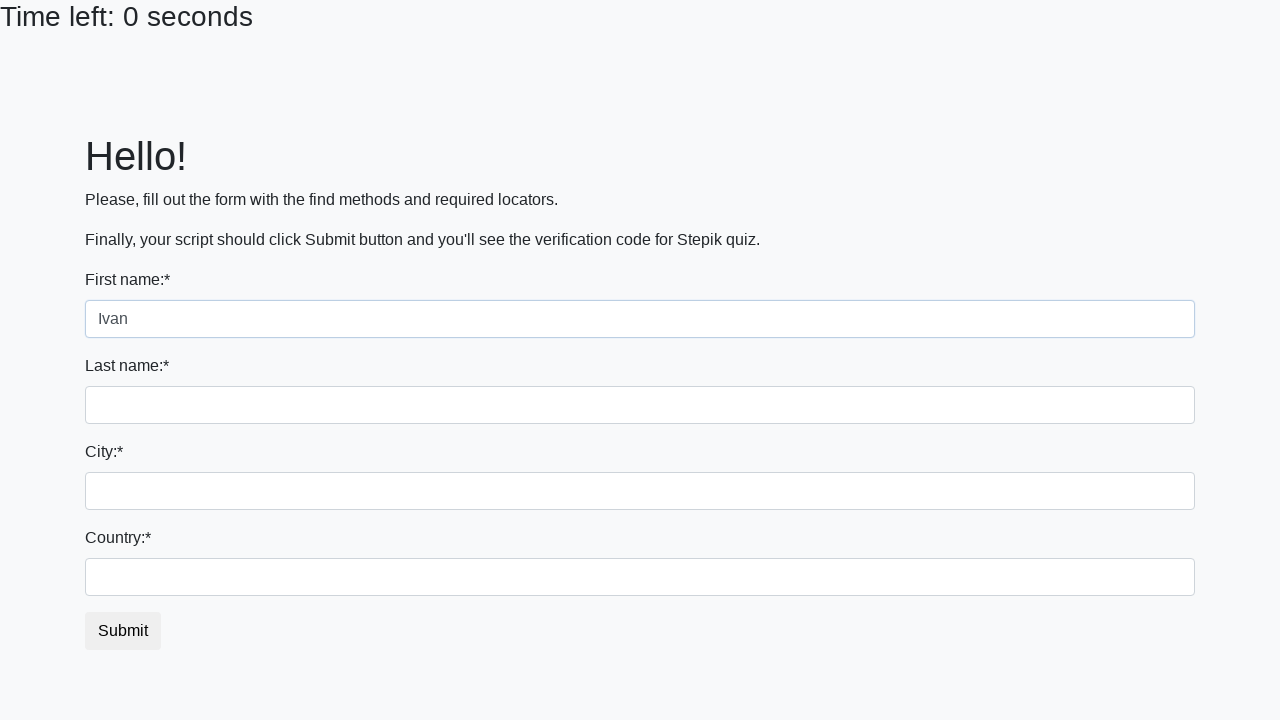

Filled last name field with 'Petrov' using name attribute locator on input[name='last_name']
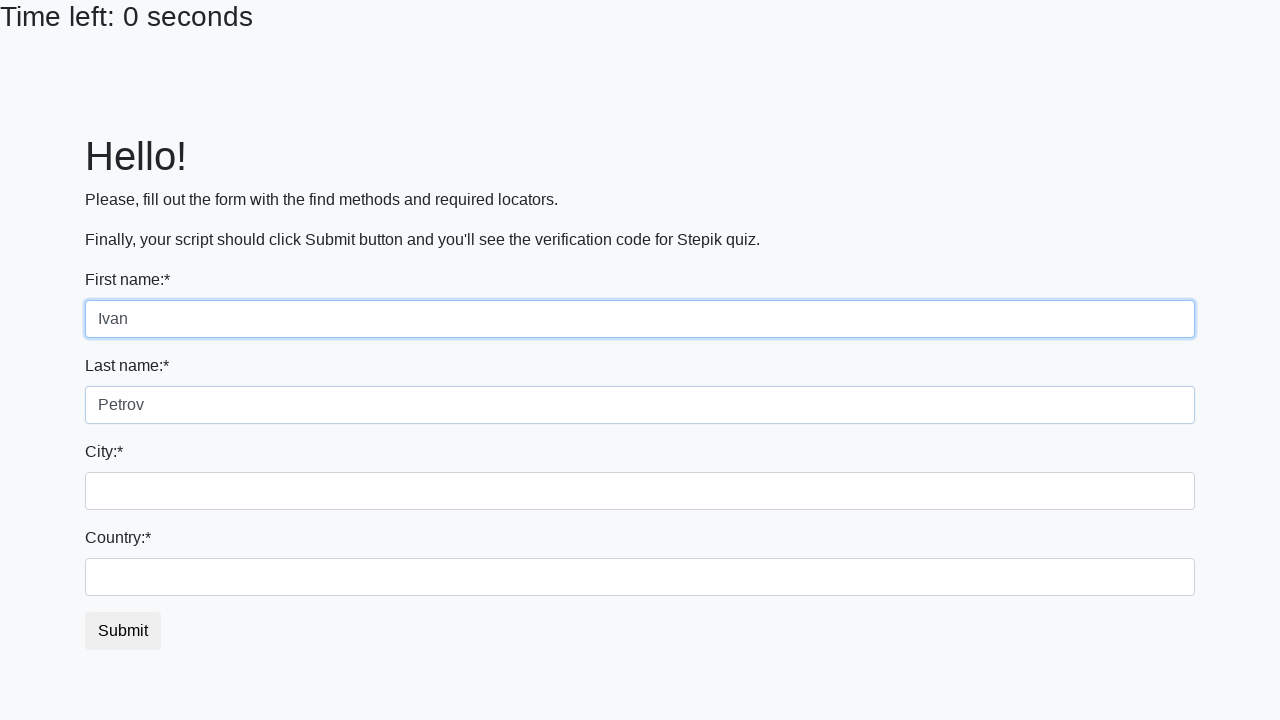

Filled city field with 'Smolensk' using class name locator on .city
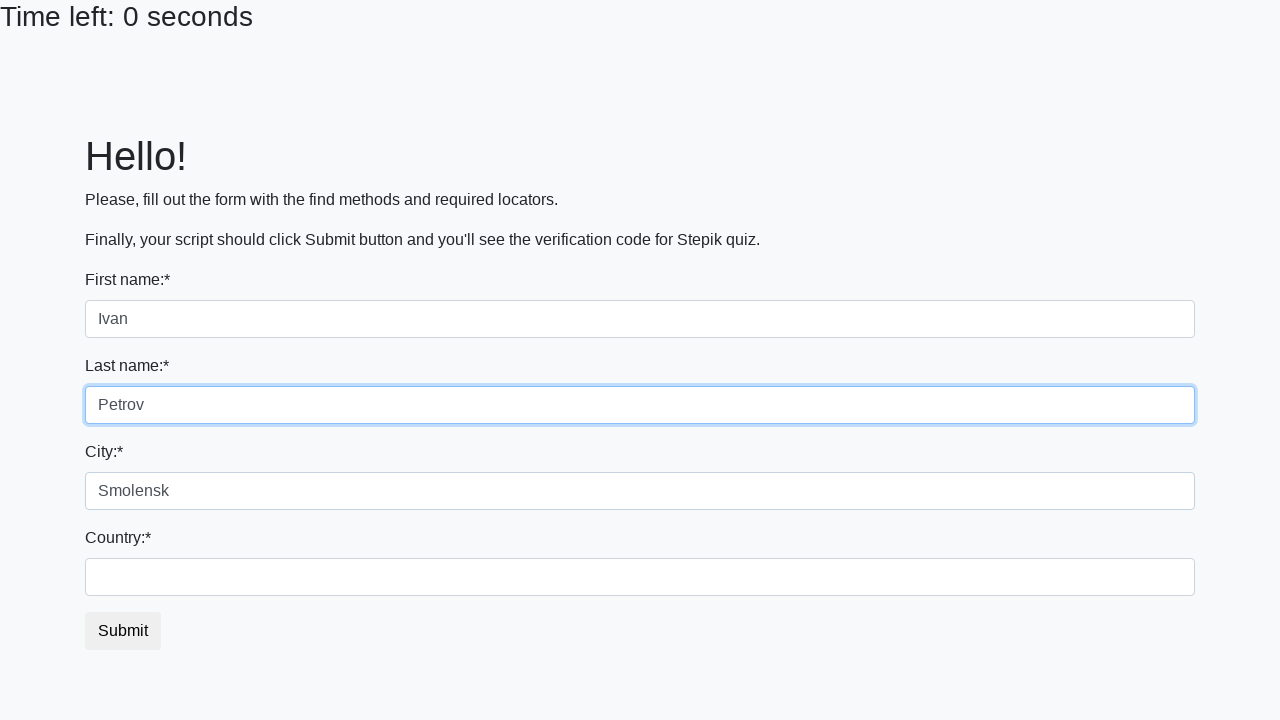

Filled country field with 'Russia' using ID locator on #country
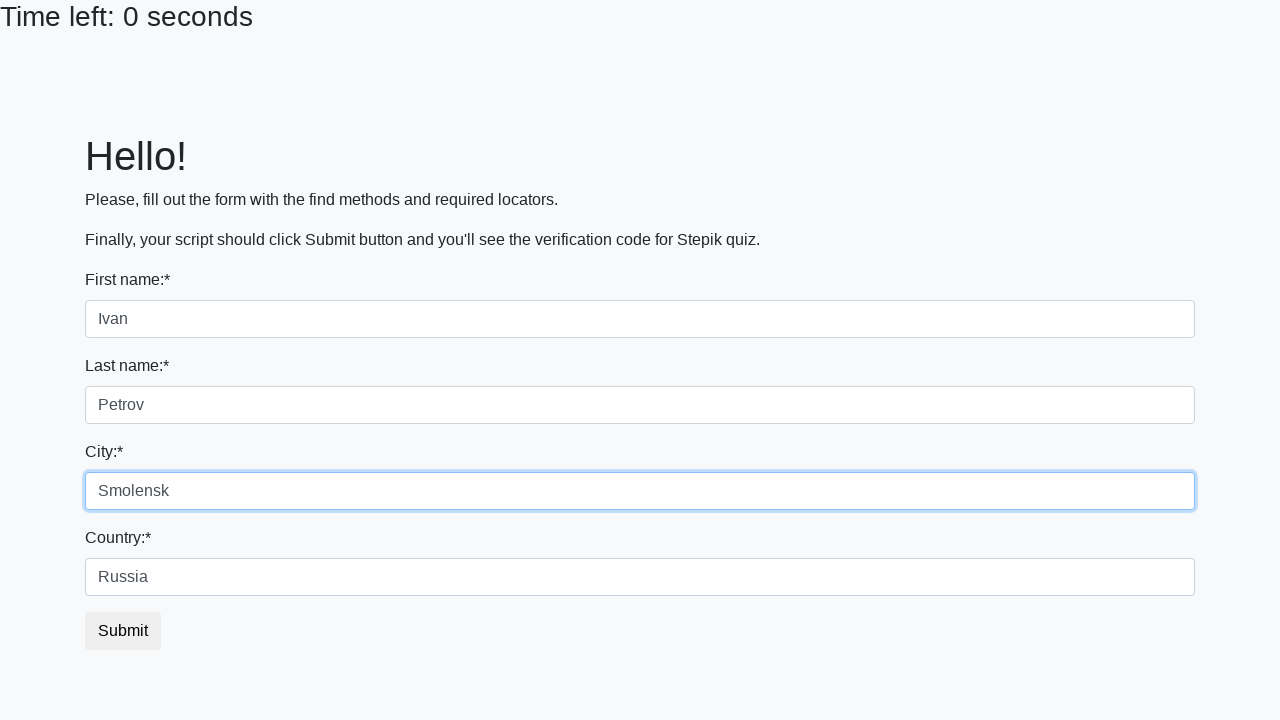

Clicked submit button to submit form at (123, 631) on button.btn
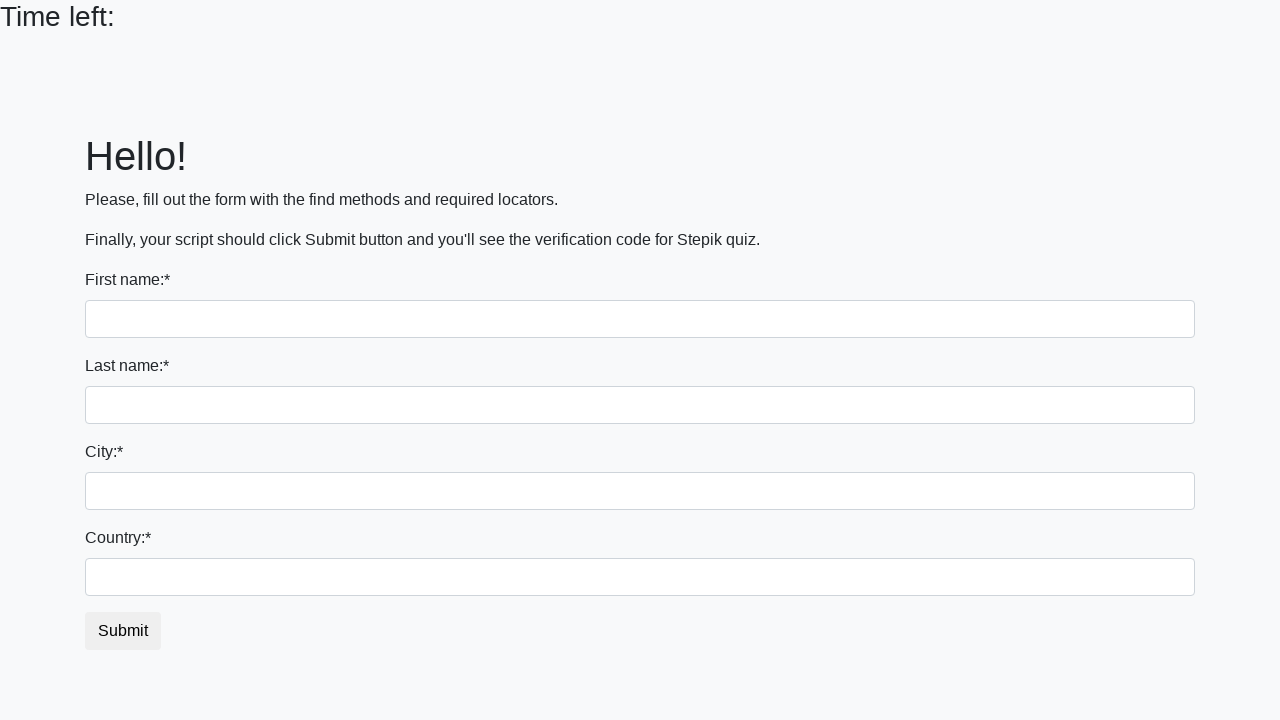

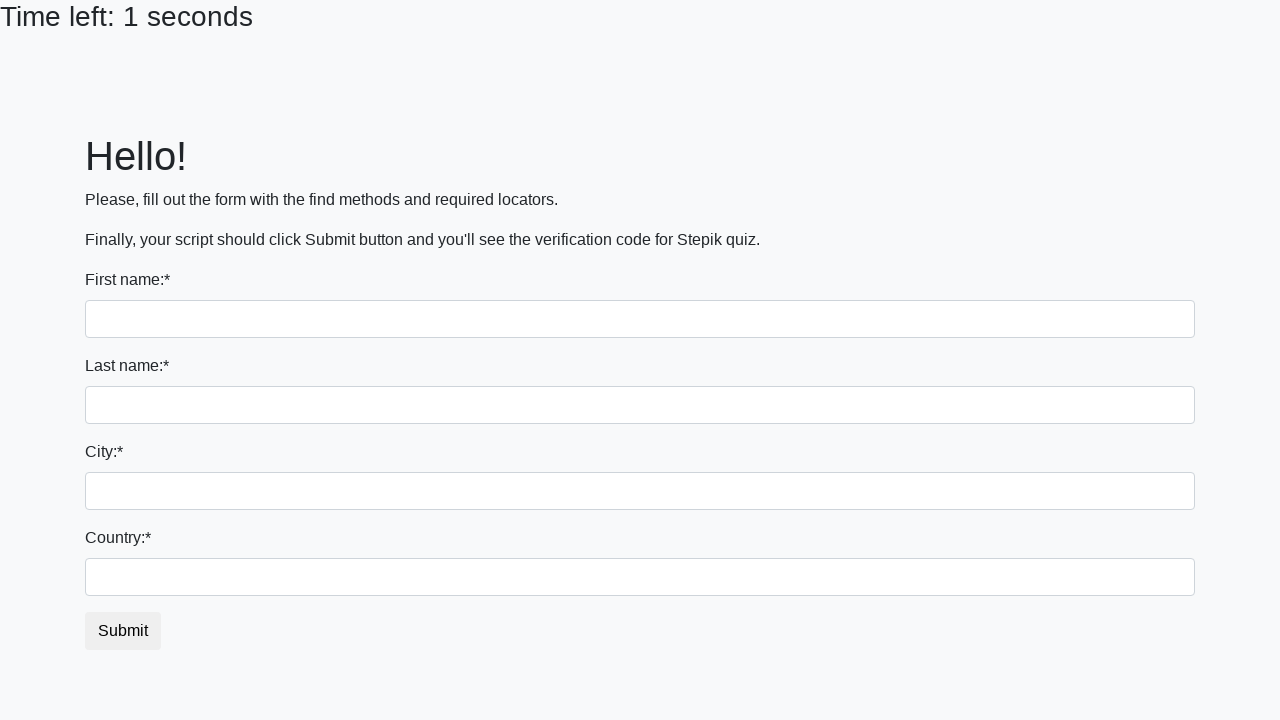